Tests window handling functionality by clicking a button that opens a new window and switching between windows

Starting URL: http://demo.automationtesting.in/Windows.html

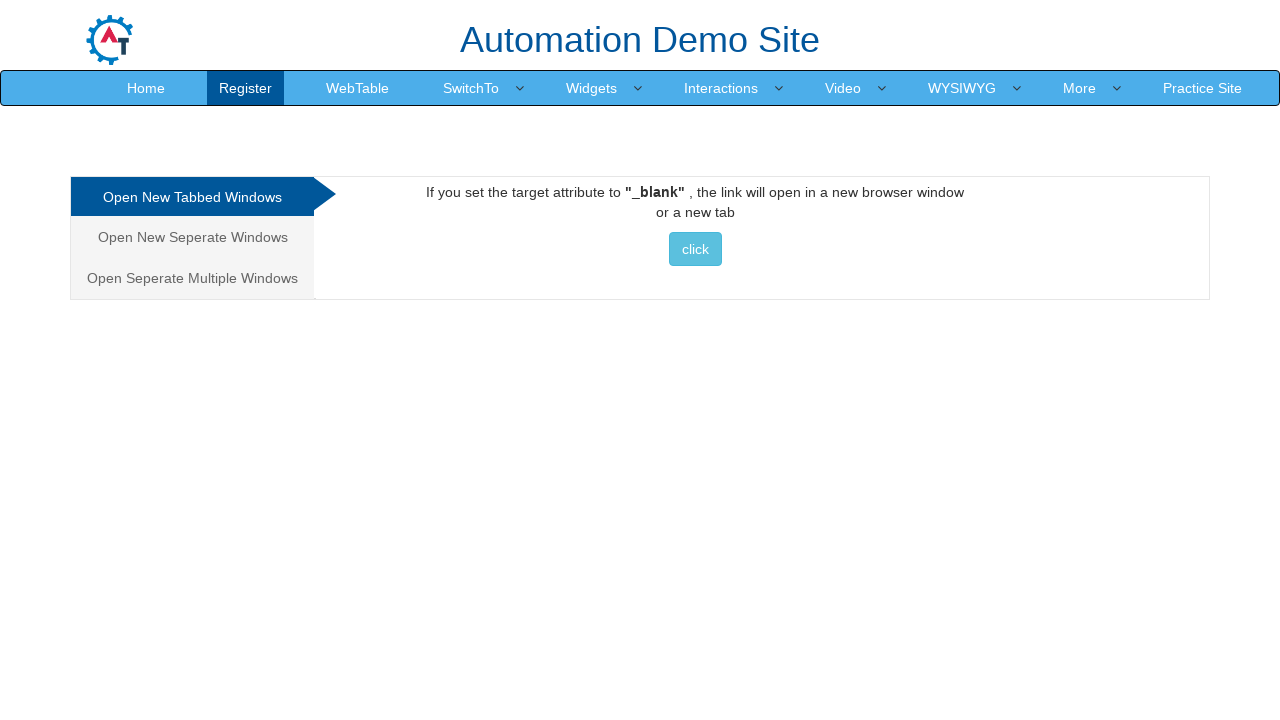

Clicked button to open new window at (695, 249) on button.btn.btn-info
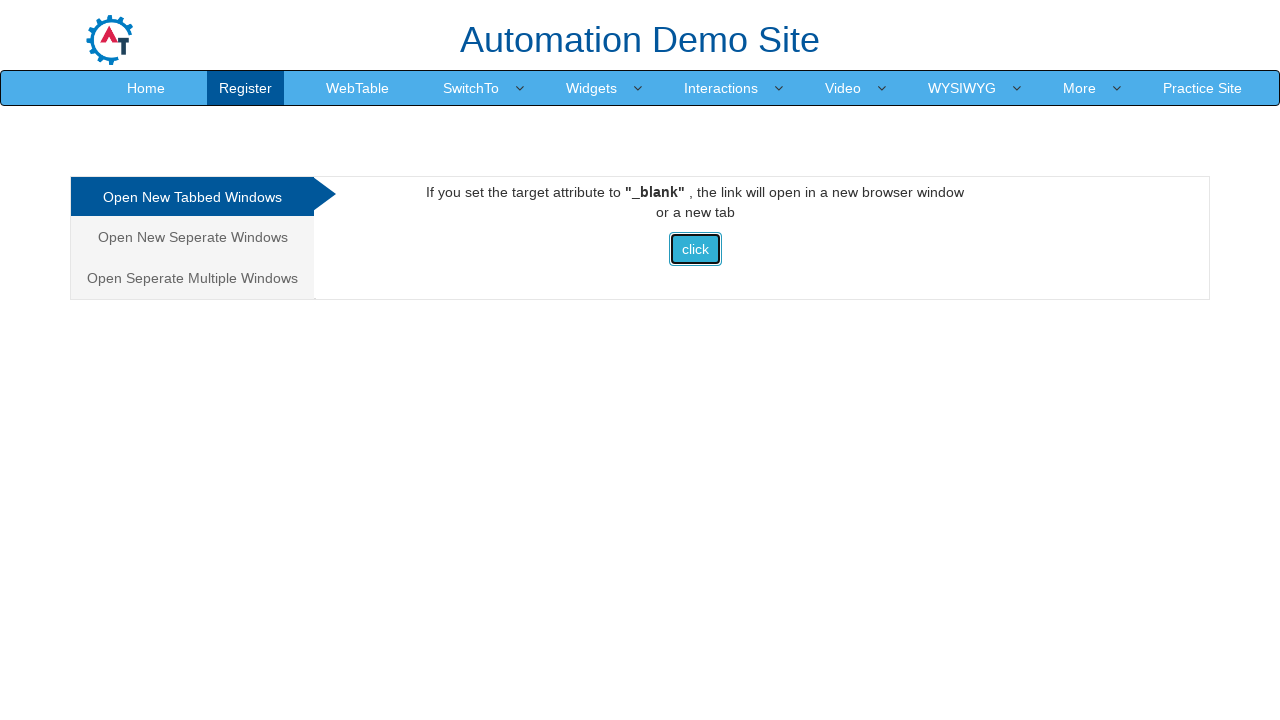

Waited for new window to open
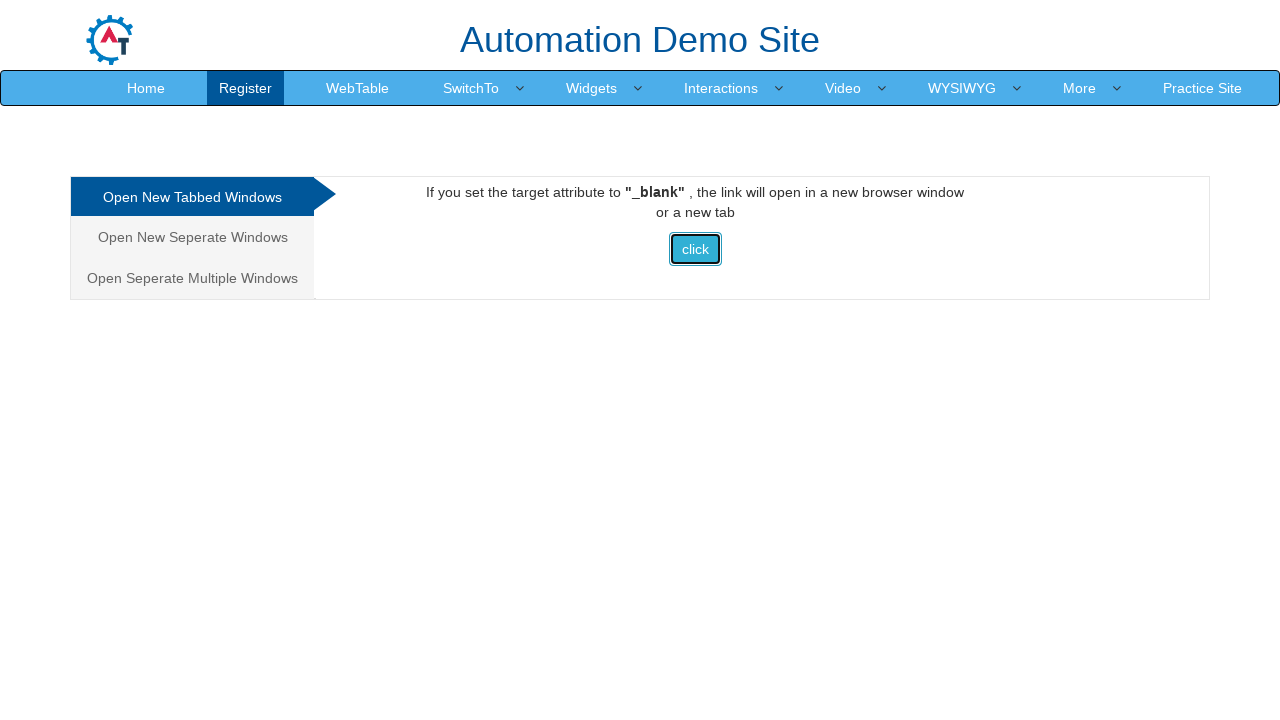

Retrieved all pages from context
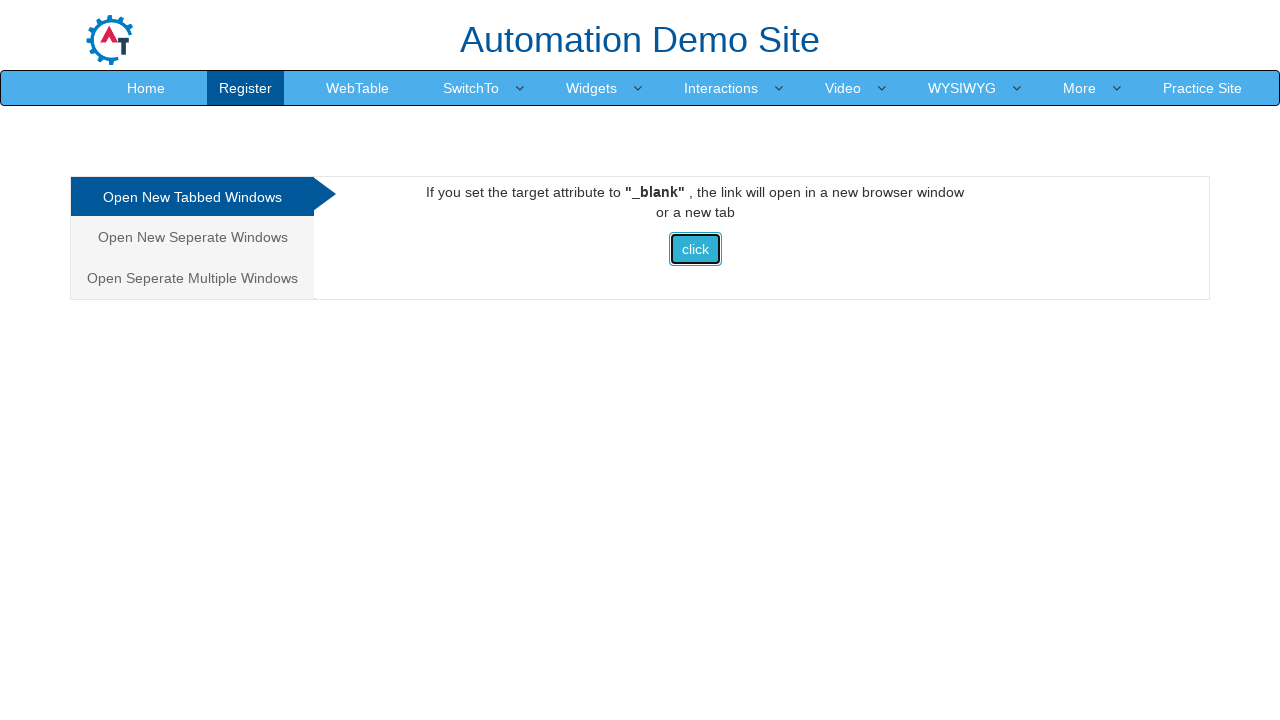

Switched to new window
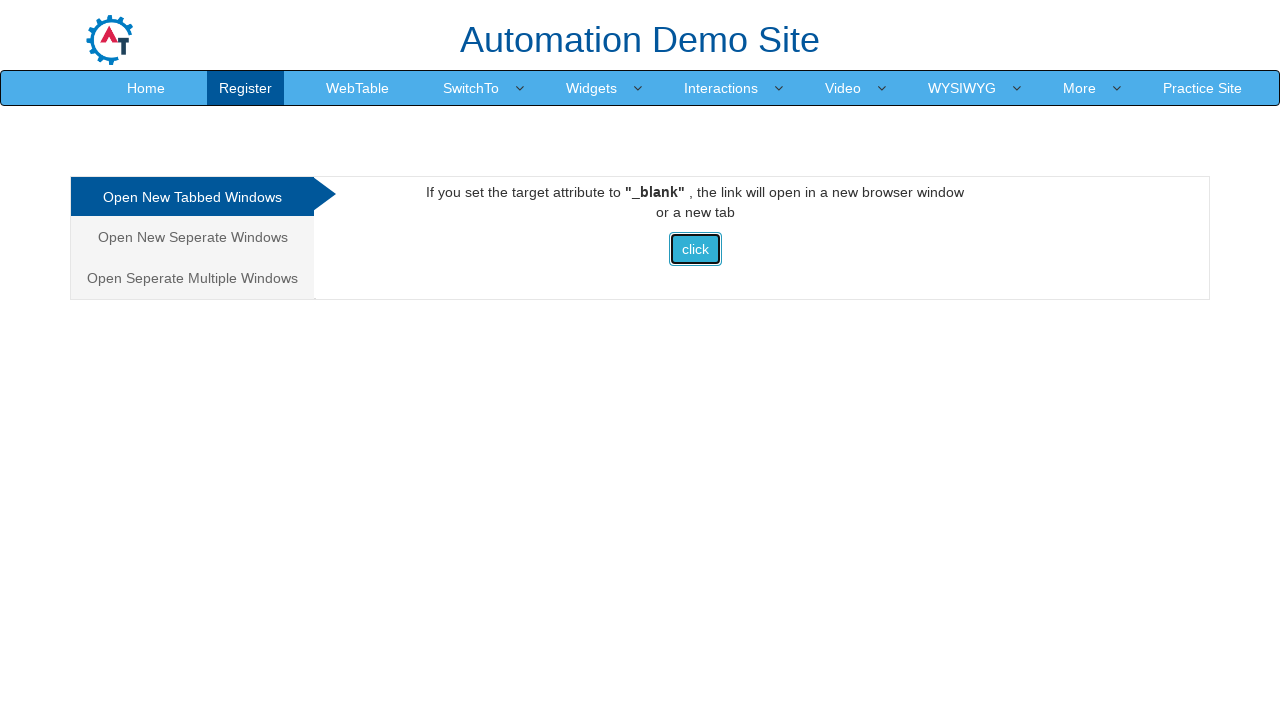

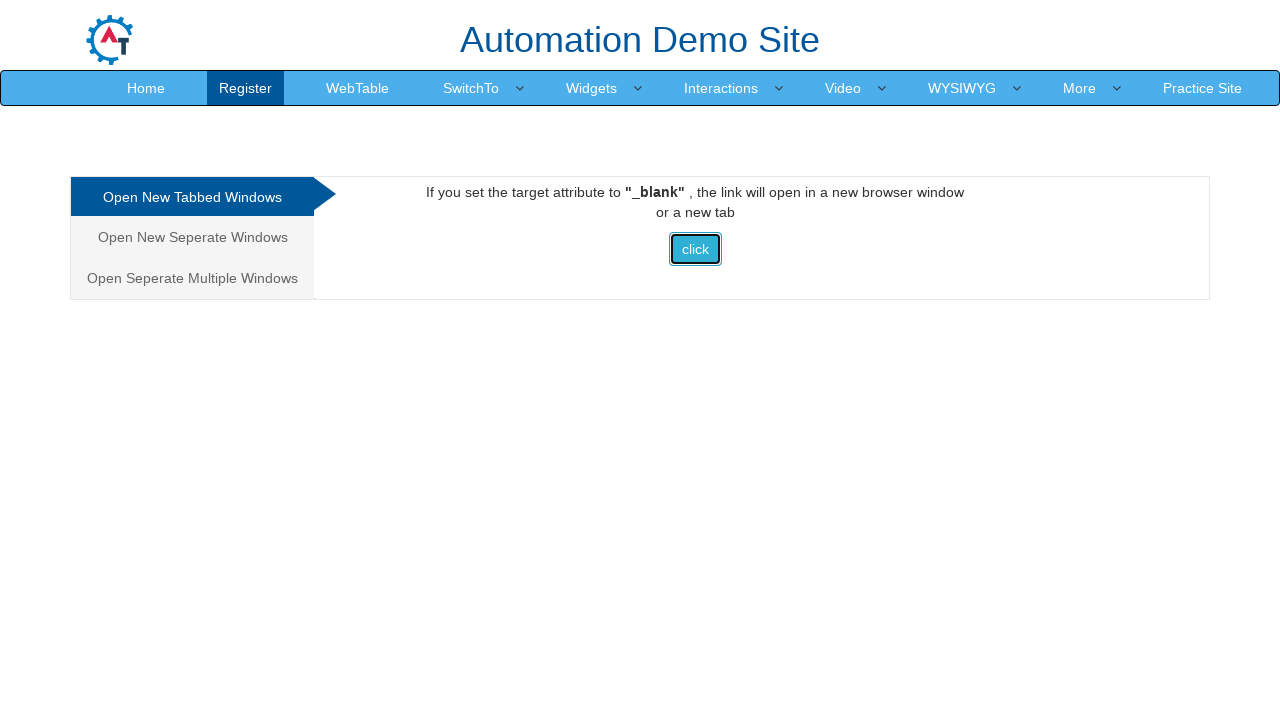